Tests navigation from Home page to Books category block and back to Home page

Starting URL: http://intershop5.skillbox.ru/

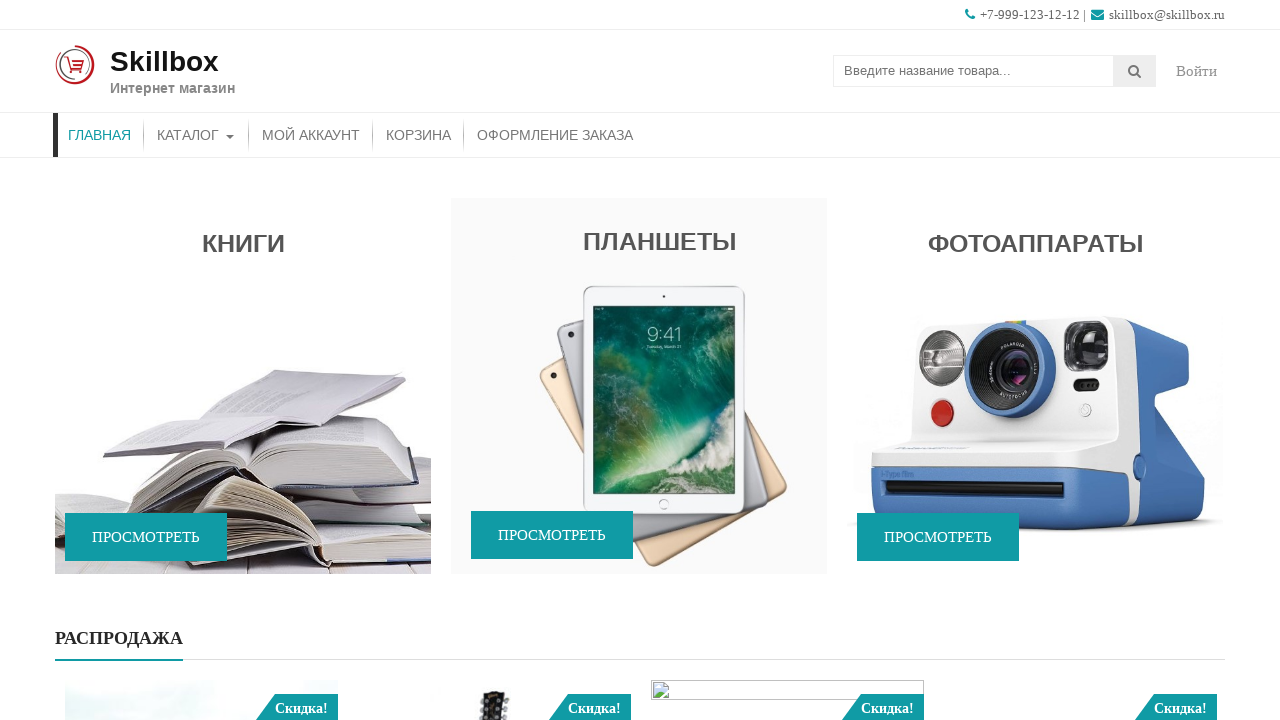

Books category block became clickable
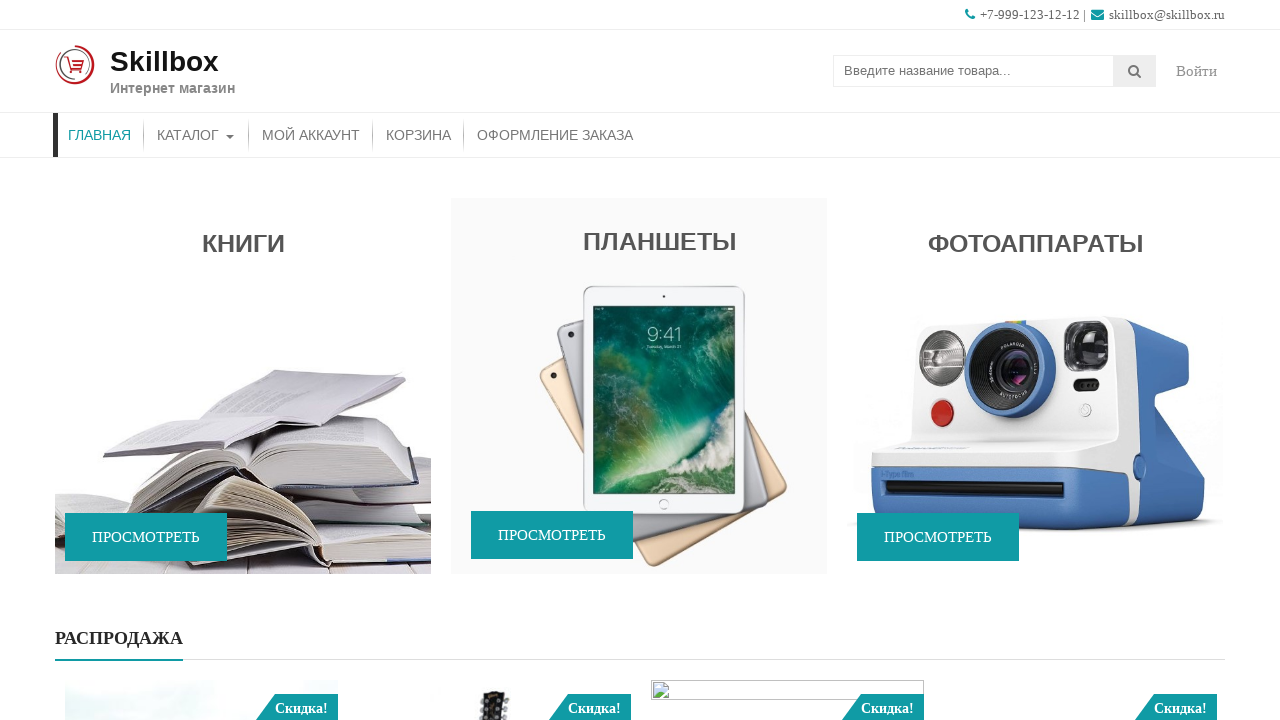

Clicked on Books category block at (243, 391) on xpath=(//*[@class='caption wow fadeIn'])[1]
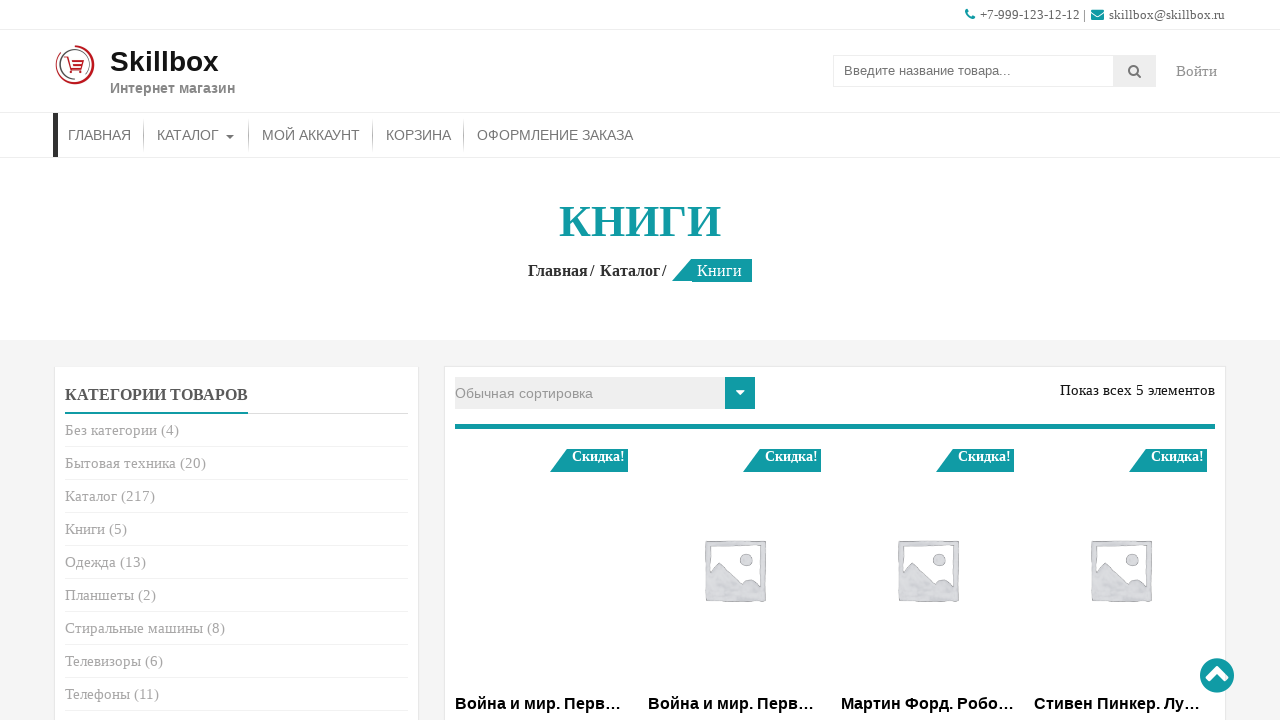

Books section title loaded and displayed
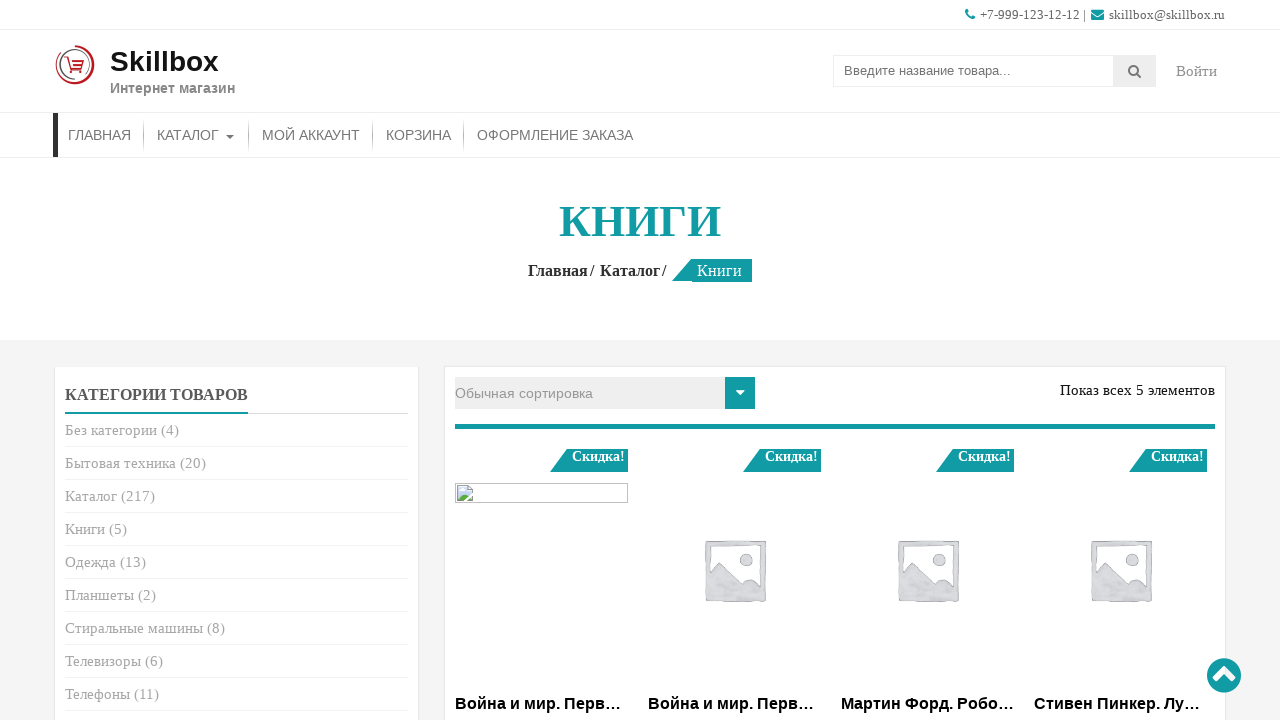

Clicked on Home link in store menu at (100, 135) on xpath=(//div[@class='store-menu']//a)[1]
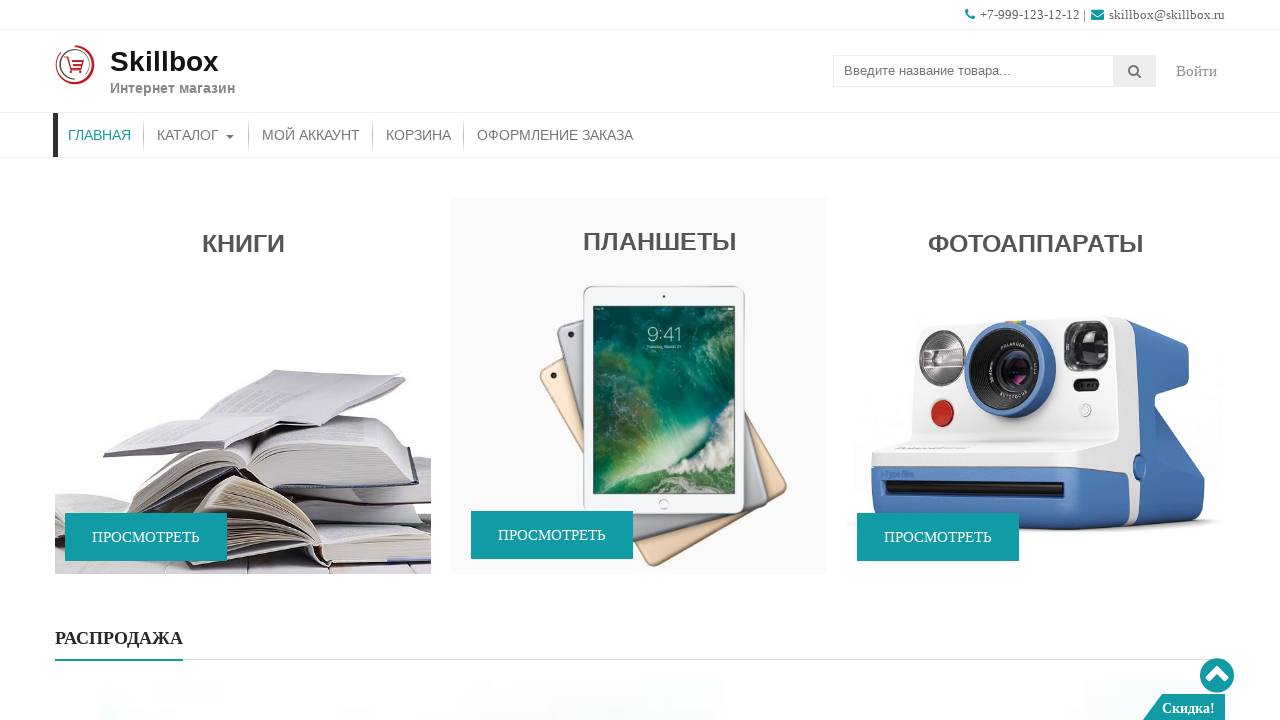

Returned to Home page and verified it loaded
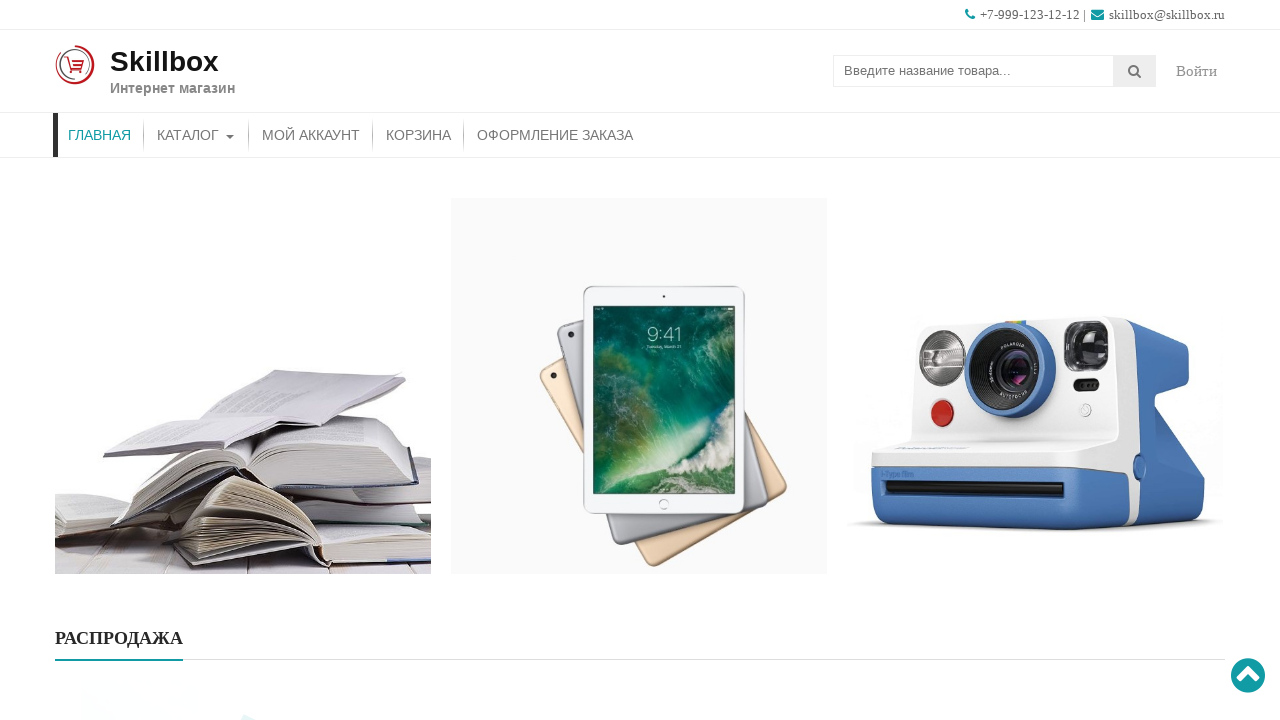

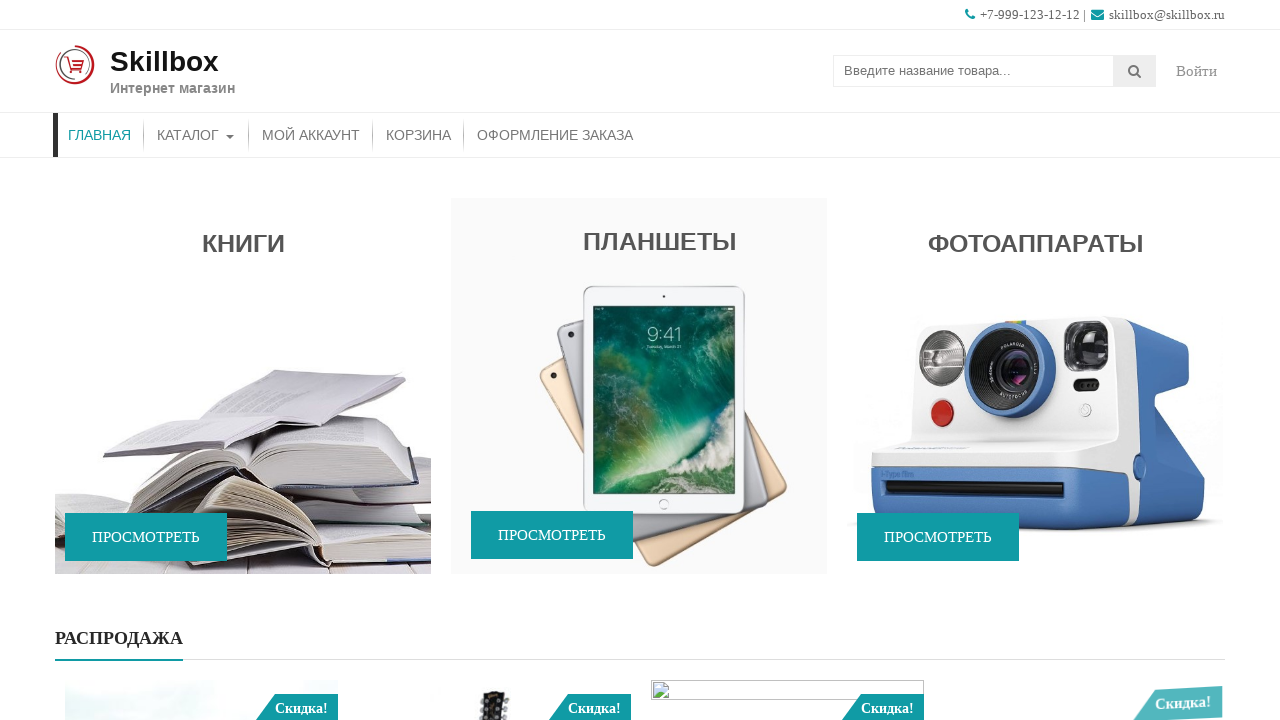